Tests alert handling on Rediff mail login page by clicking submit without credentials and accepting the alert

Starting URL: https://mail.rediff.com/cgi-bin/login.cgi

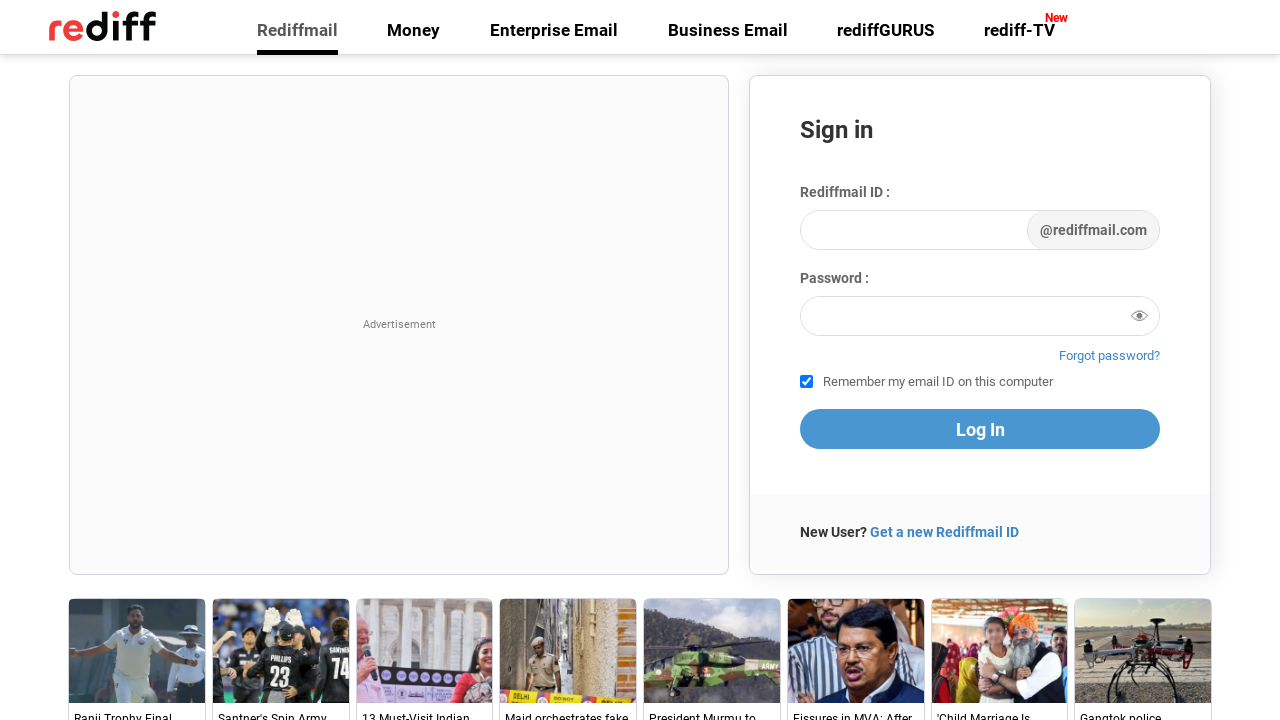

Clicked submit button without entering credentials at (980, 429) on [type='submit']
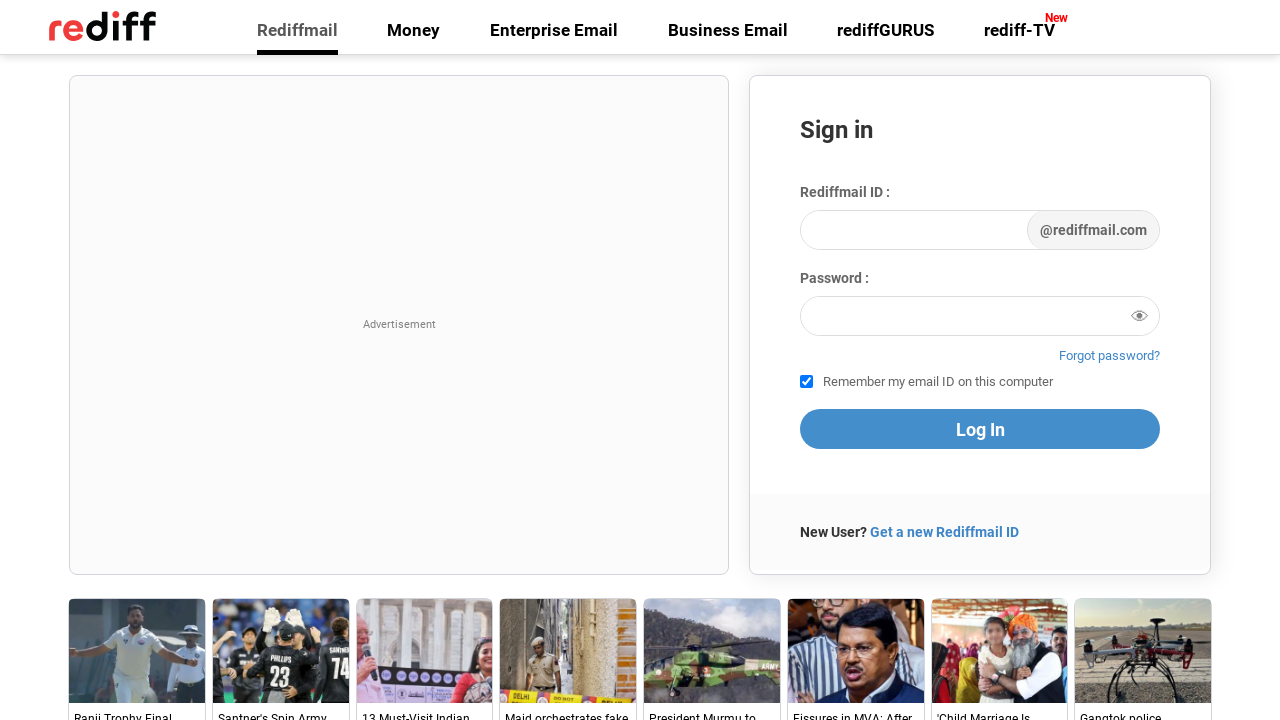

Set up alert handler to accept dialogs
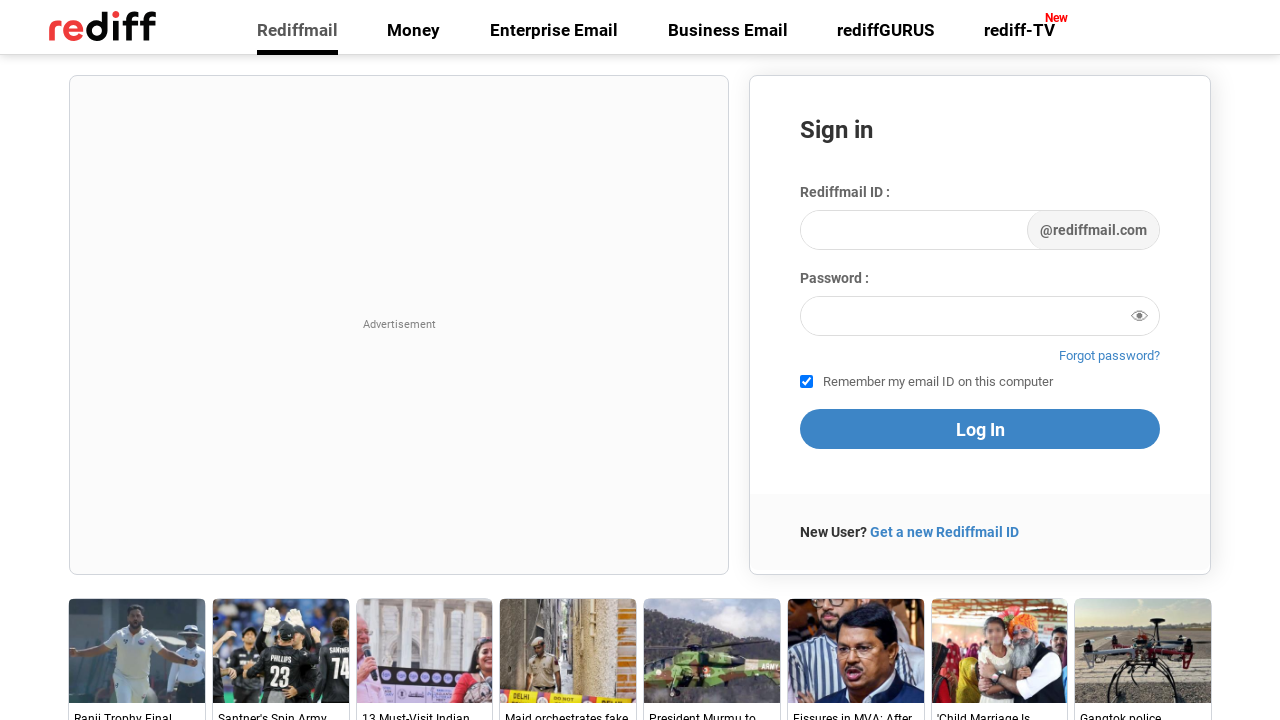

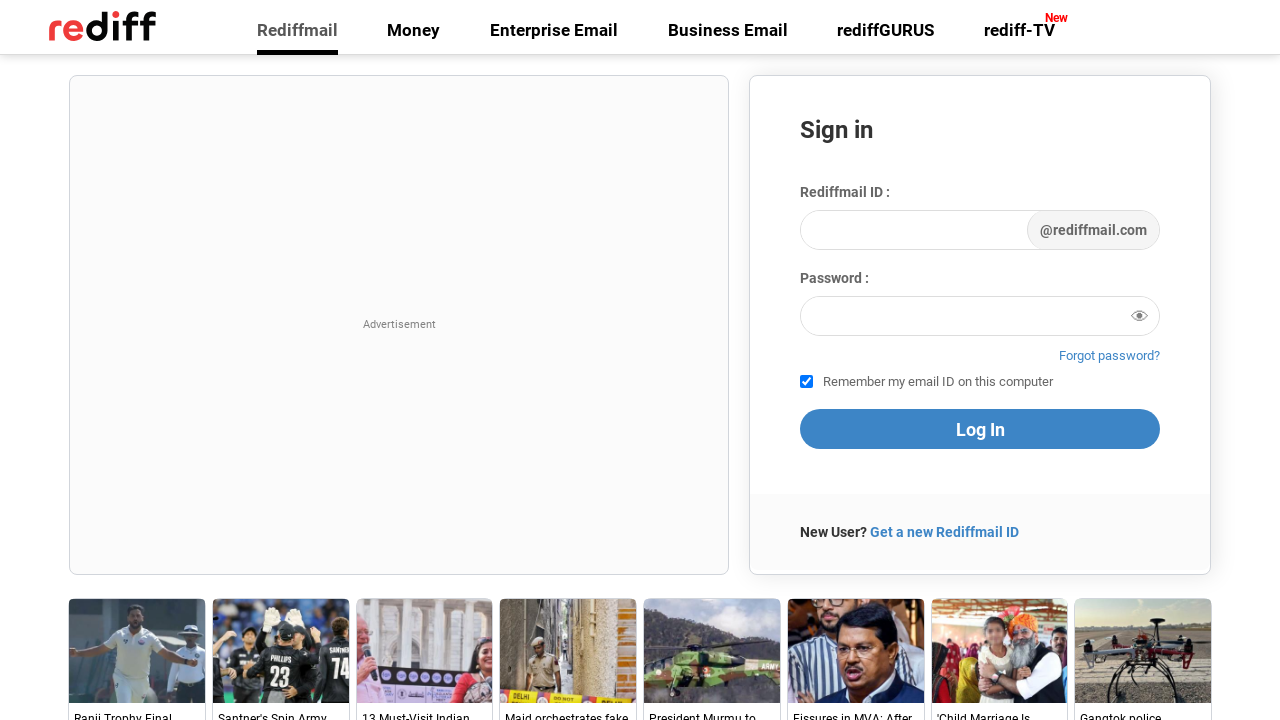